Tests that the OrangeHRM logo is displayed on the homepage by verifying the logo element is visible

Starting URL: https://opensource-demo.orangehrmlive.com

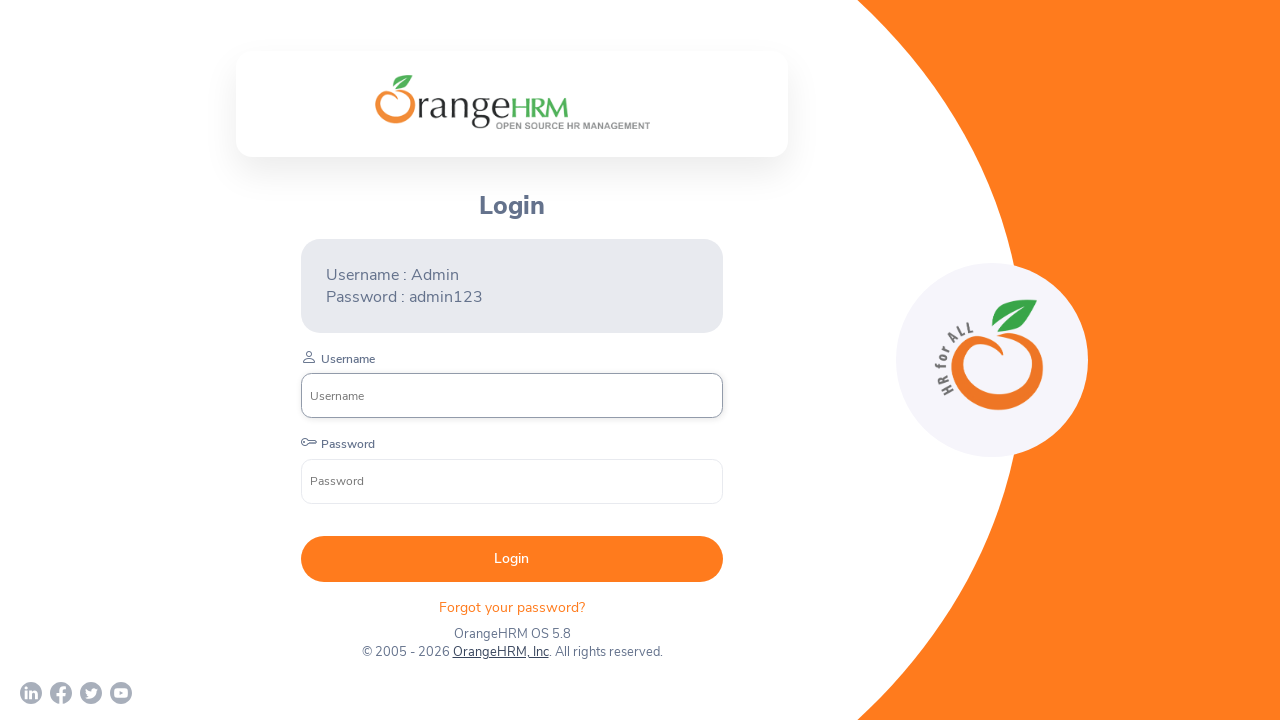

Waited for OrangeHRM logo to become visible
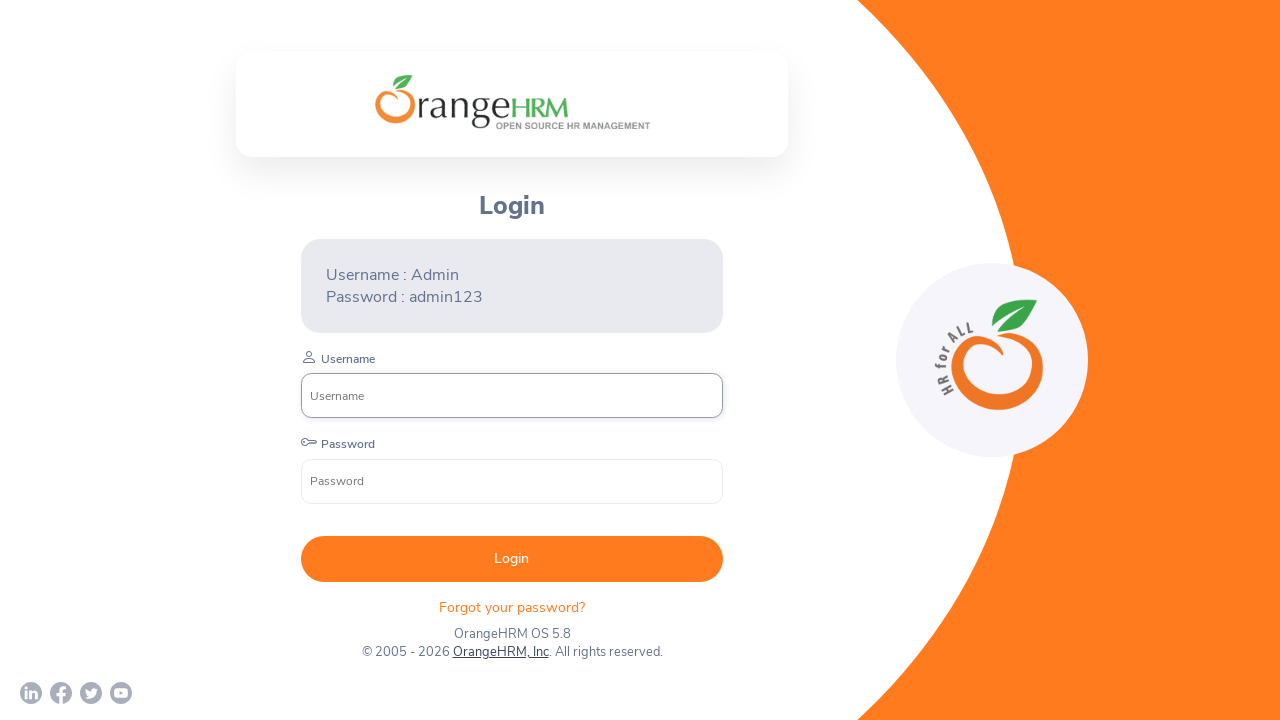

Verified that OrangeHRM logo is visible on the homepage
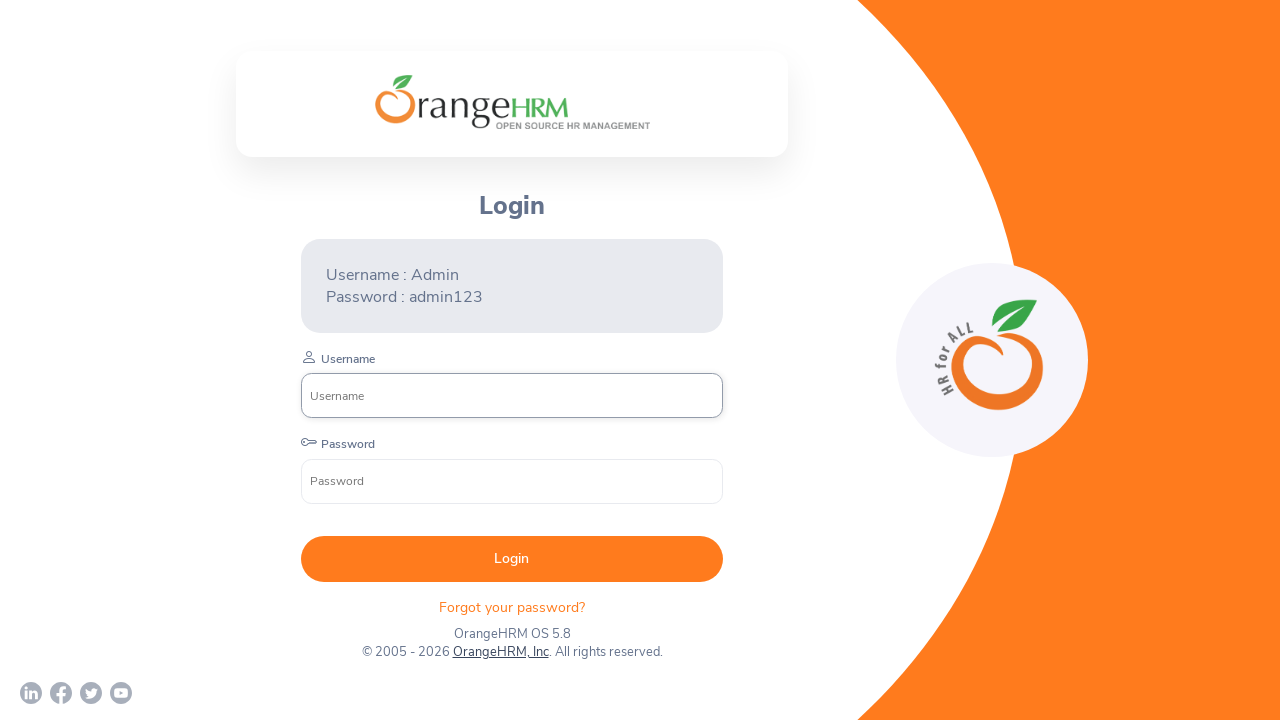

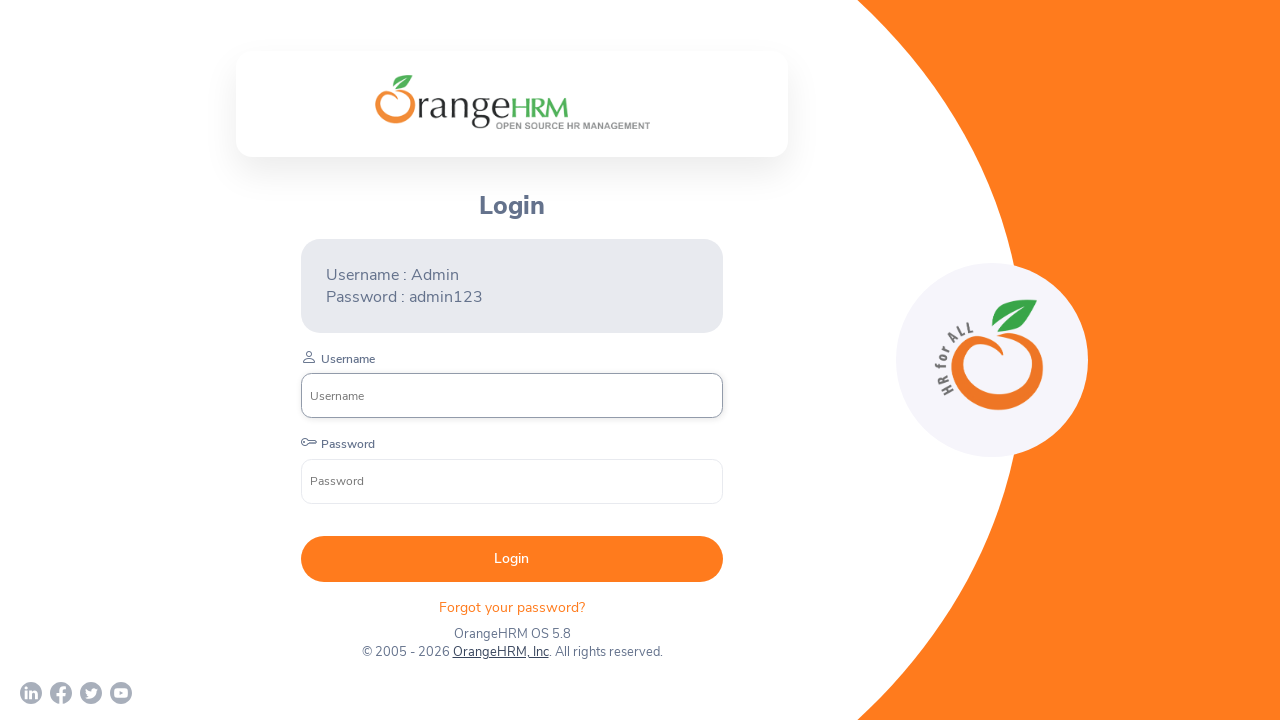